Tests TodoMVC functionality by adding a new todo item, marking it as complete, and then clearing completed items

Starting URL: https://demo.playwright.dev/todomvc/

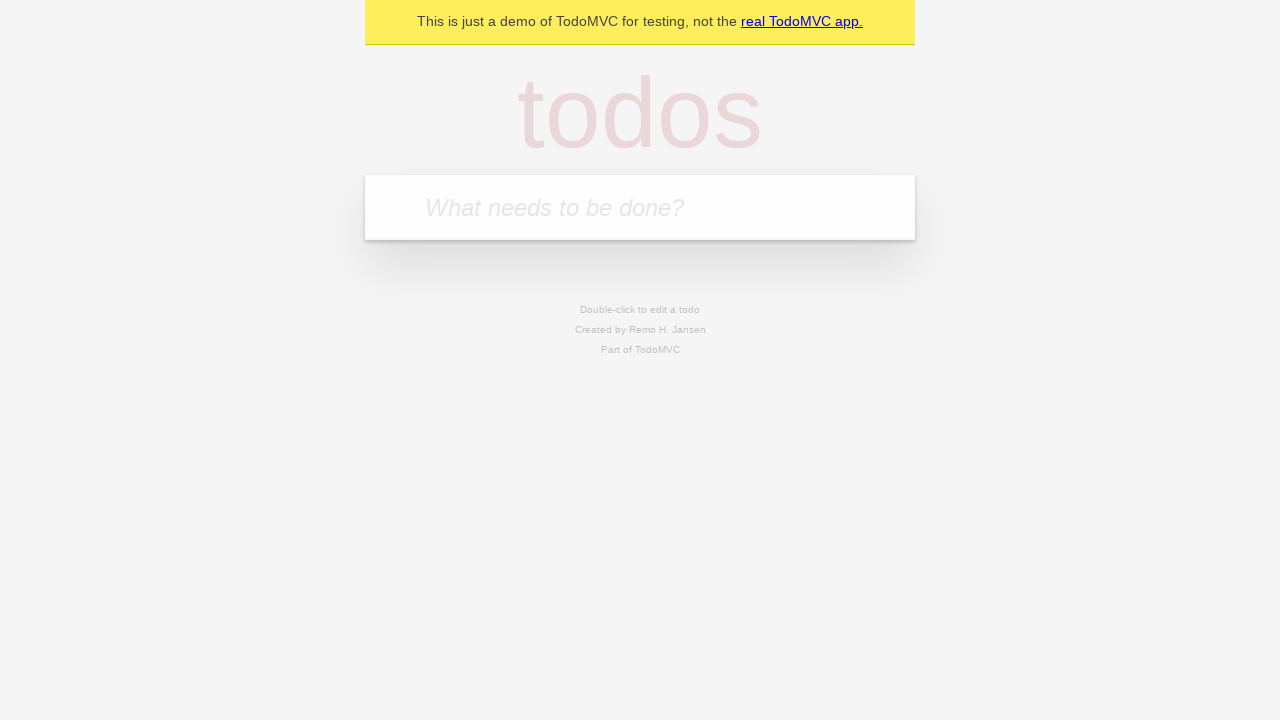

Clicked on todo input field at (640, 207) on internal:attr=[placeholder="What needs to be done?"i]
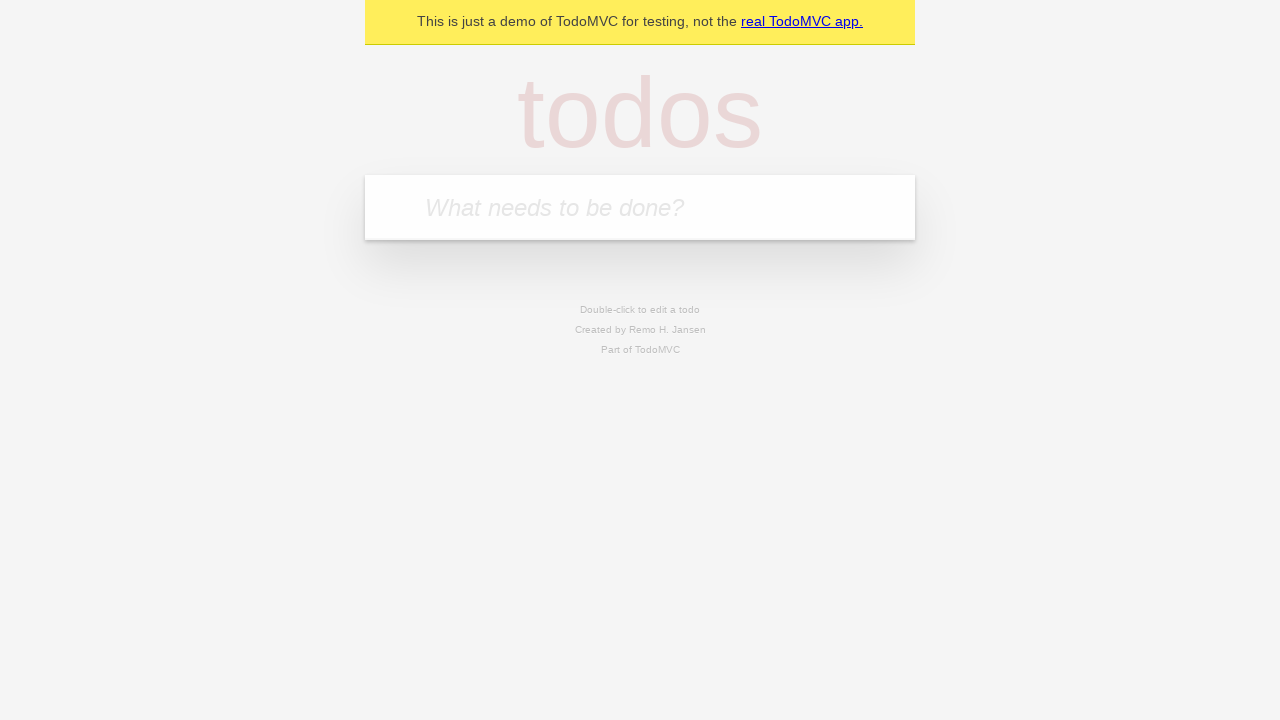

Filled todo input with 'abc' on internal:attr=[placeholder="What needs to be done?"i]
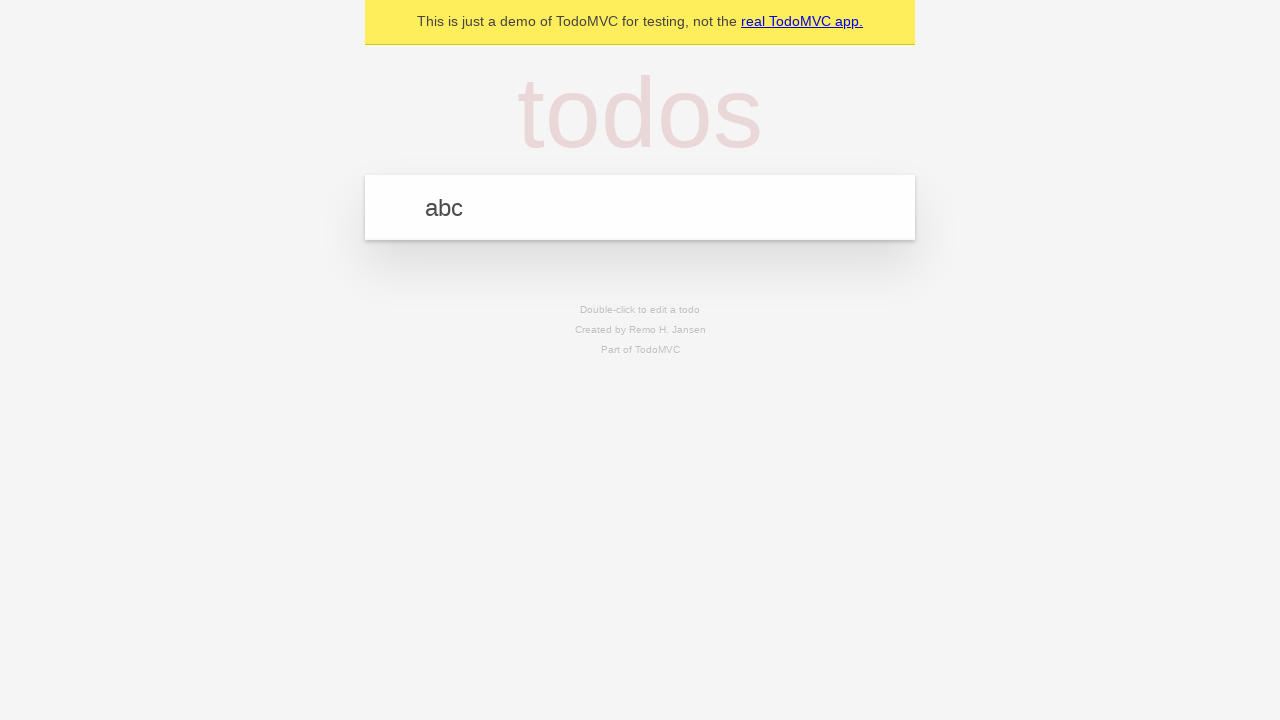

Pressed Enter to add the todo item on internal:attr=[placeholder="What needs to be done?"i]
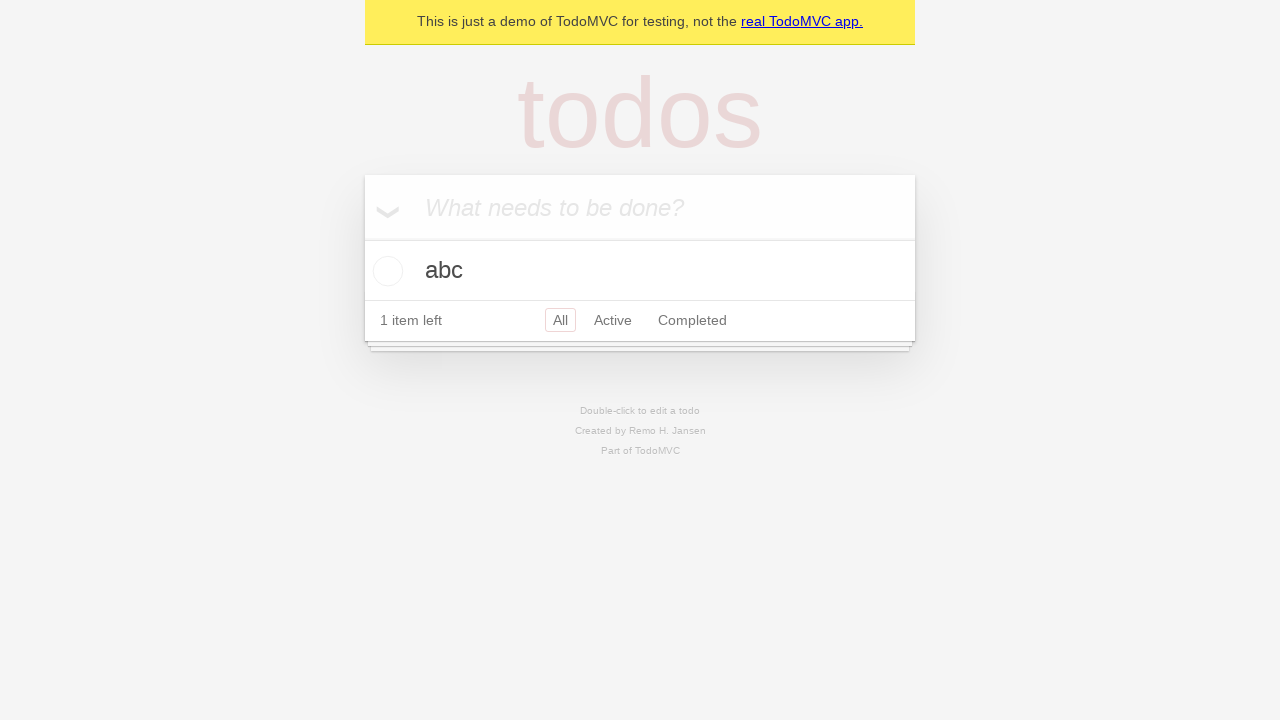

Marked todo as complete by checking toggle at (385, 271) on internal:label="Toggle Todo"i
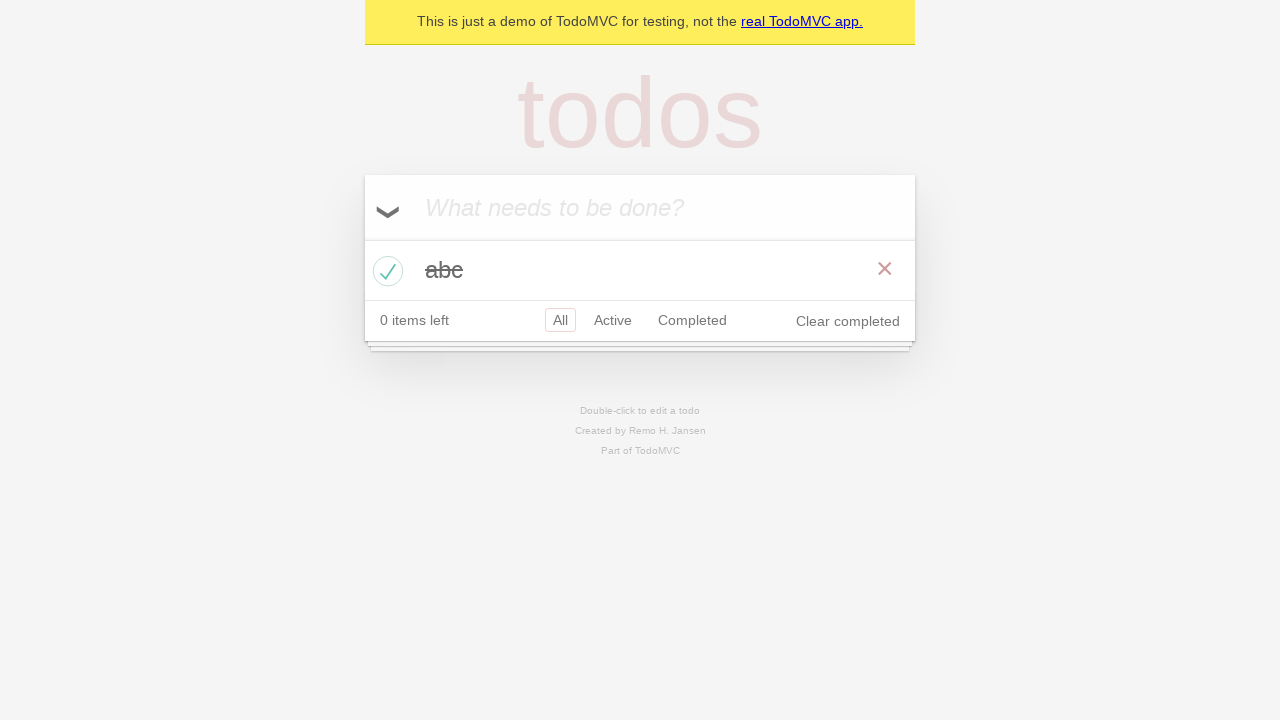

Clicked 'Clear completed' button to remove completed todos at (848, 321) on internal:role=button[name="Clear completed"i]
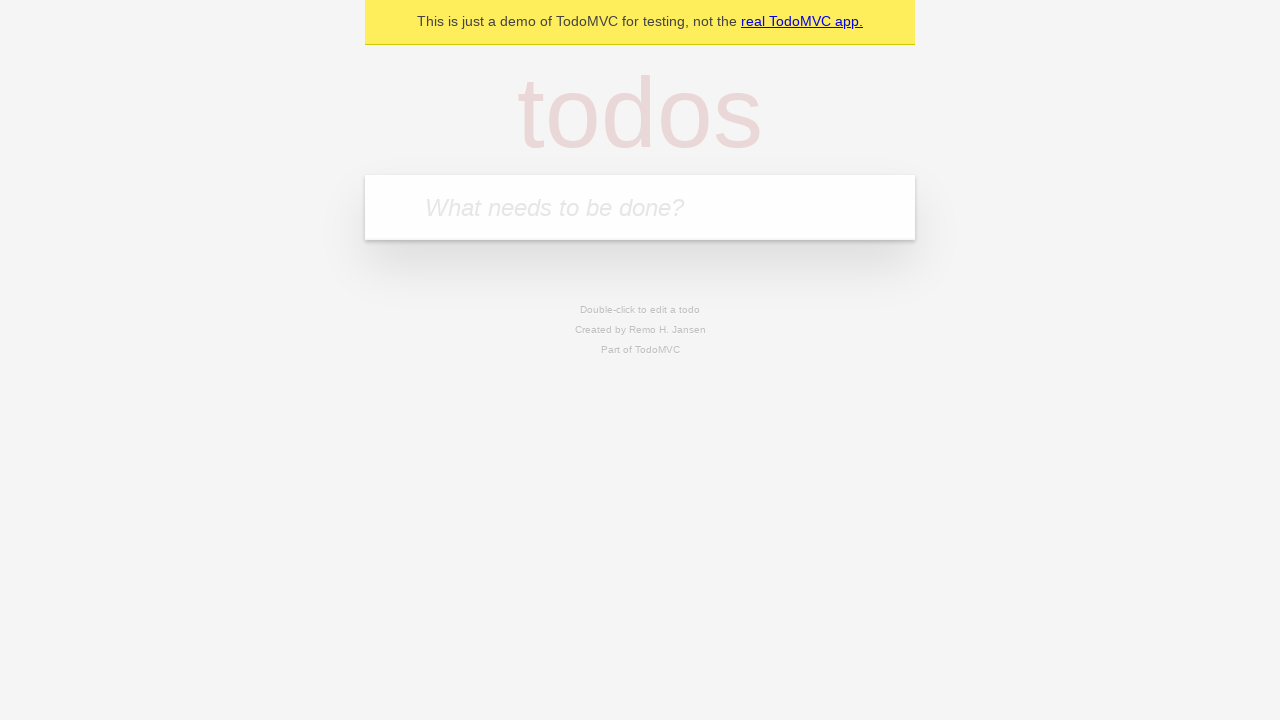

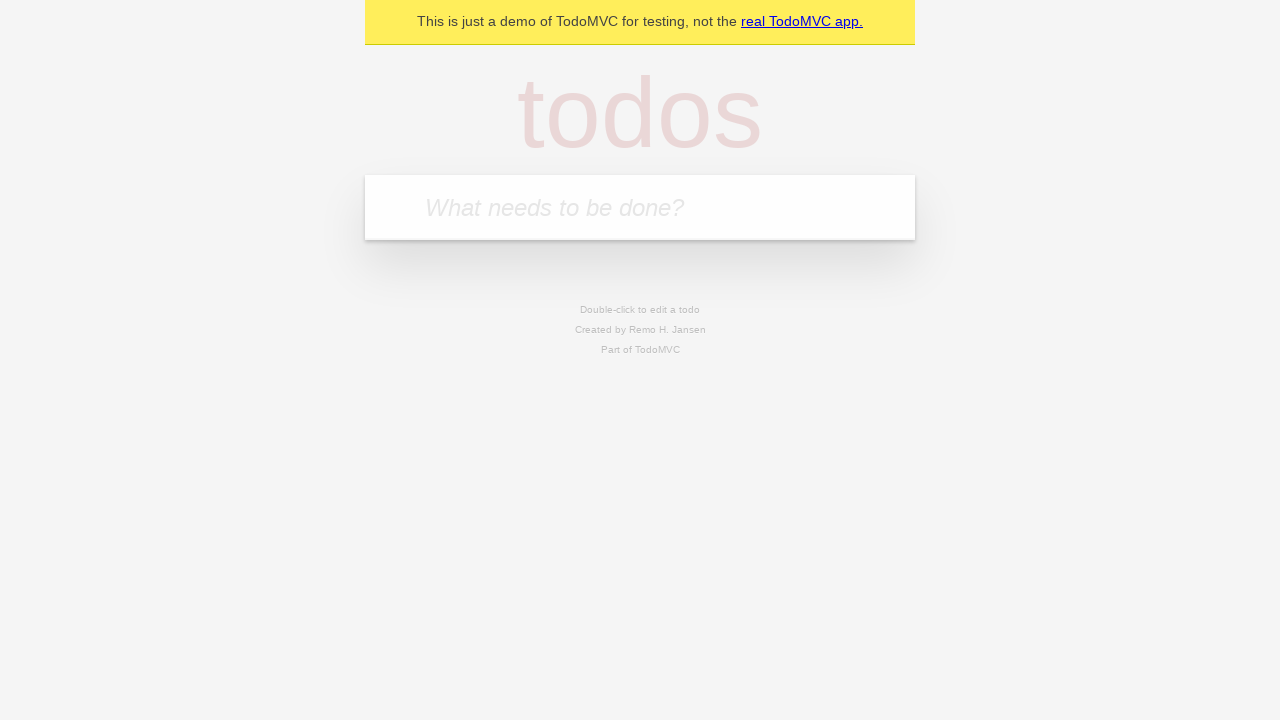